Tests that the Clear completed button displays the correct text when items are completed

Starting URL: https://demo.playwright.dev/todomvc

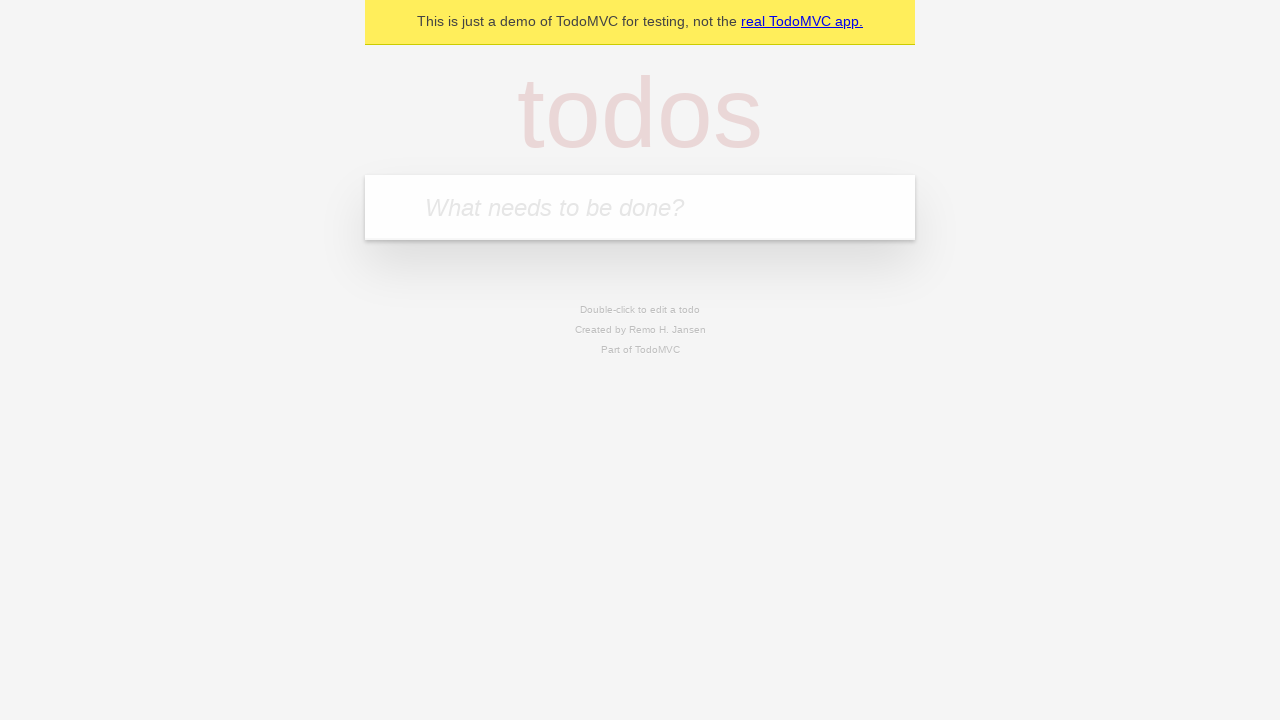

Filled todo input with 'buy some cheese' on internal:attr=[placeholder="What needs to be done?"i]
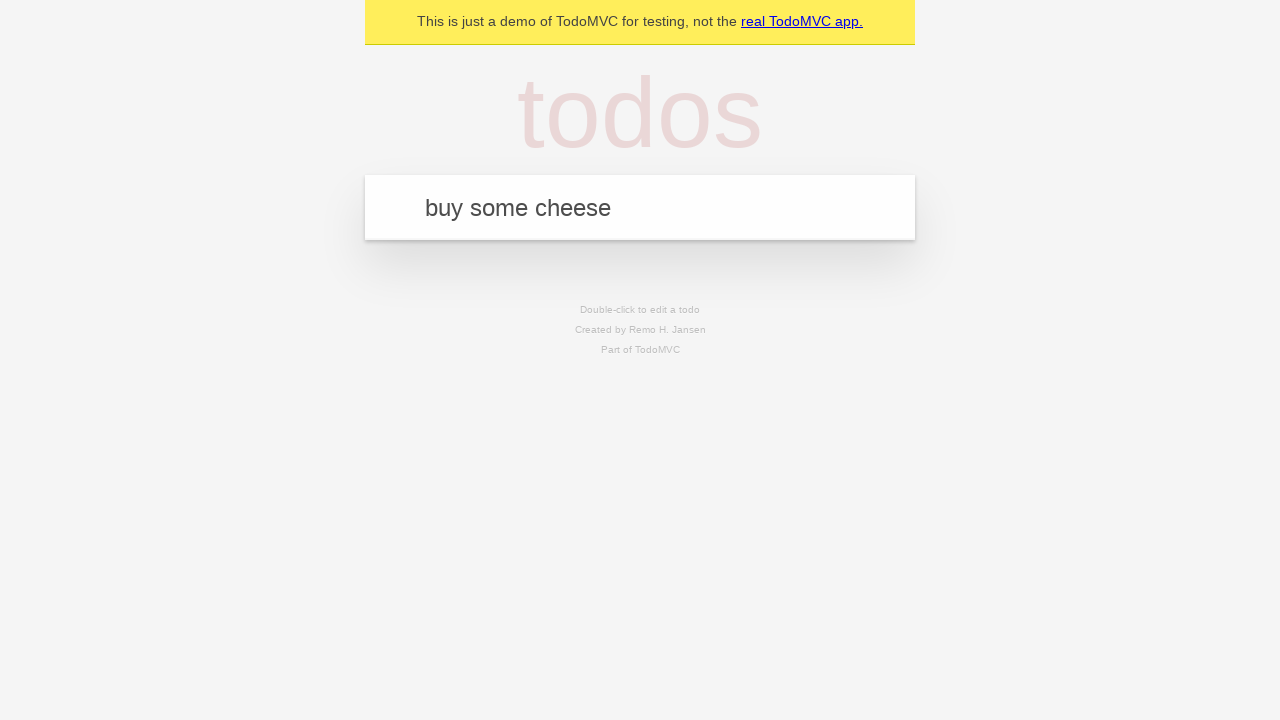

Pressed Enter to create first todo on internal:attr=[placeholder="What needs to be done?"i]
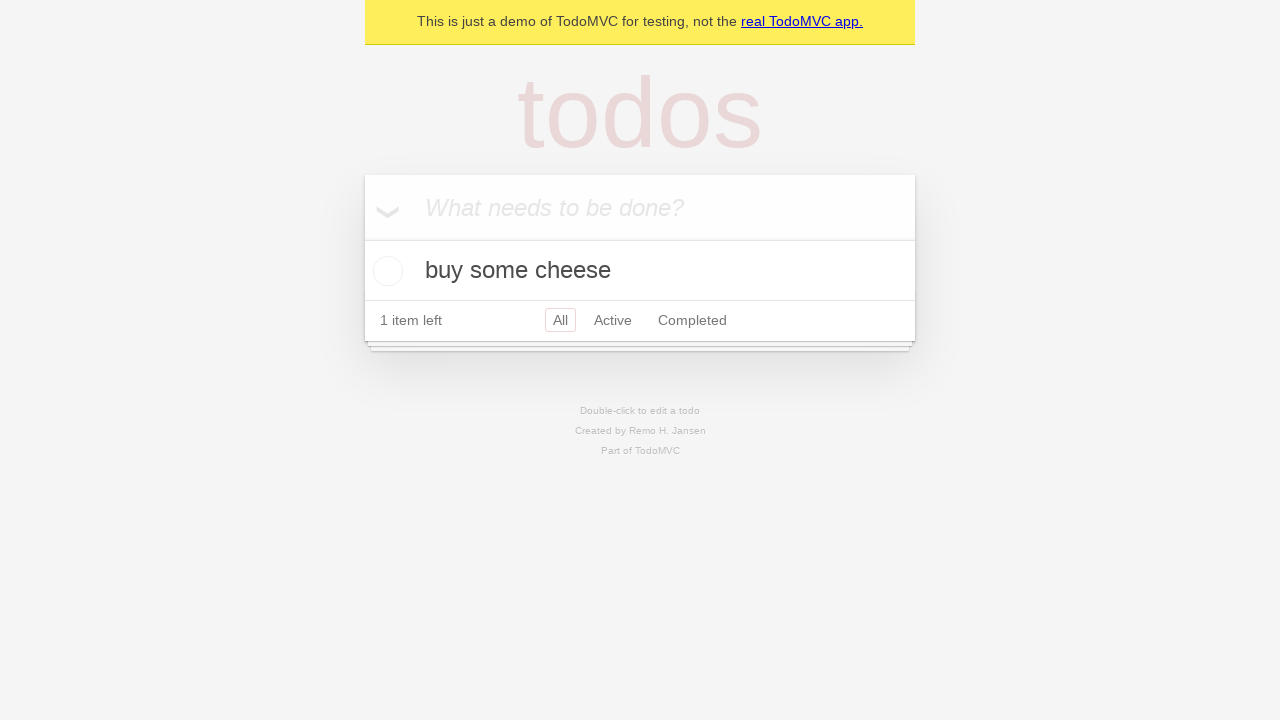

Filled todo input with 'feed the cat' on internal:attr=[placeholder="What needs to be done?"i]
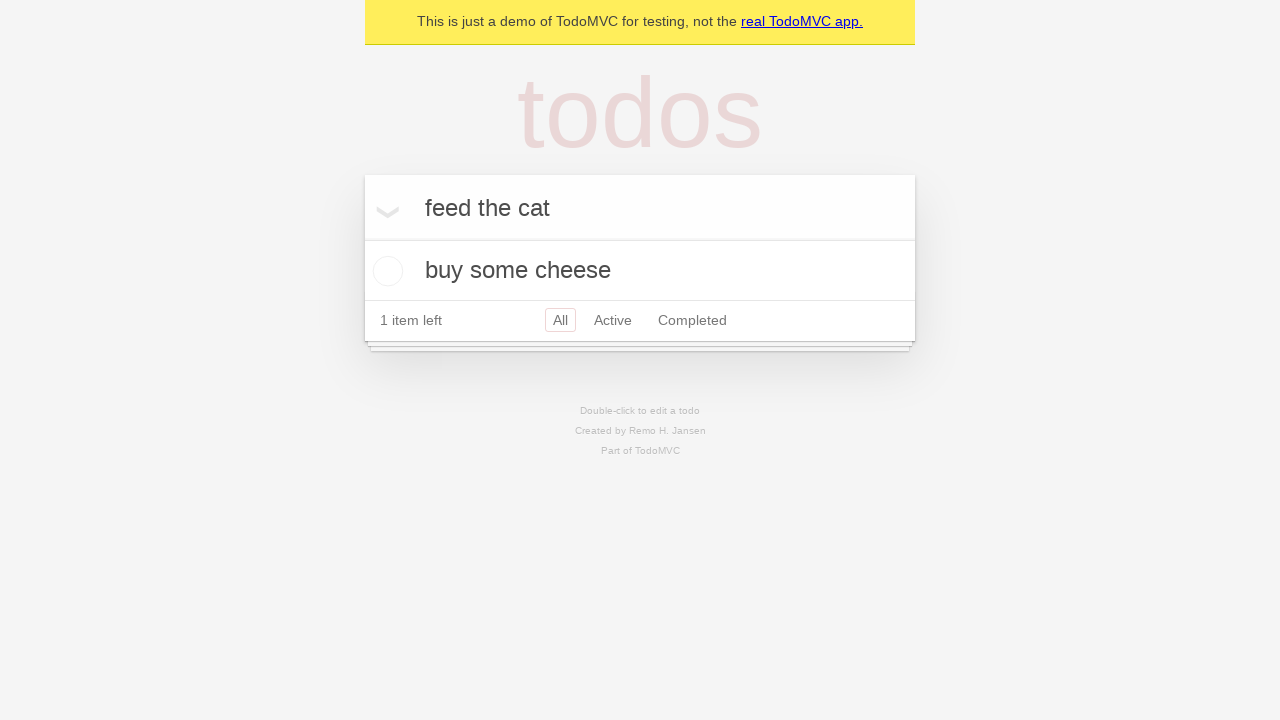

Pressed Enter to create second todo on internal:attr=[placeholder="What needs to be done?"i]
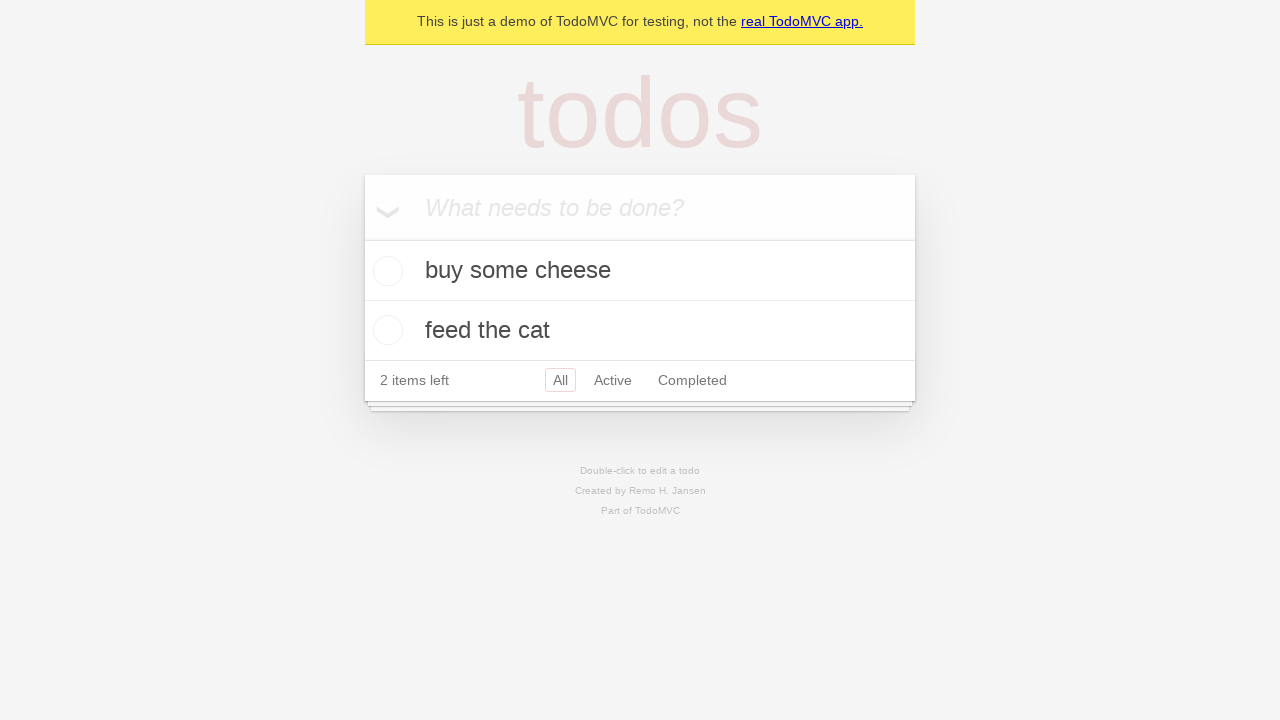

Filled todo input with 'book a doctors appointment' on internal:attr=[placeholder="What needs to be done?"i]
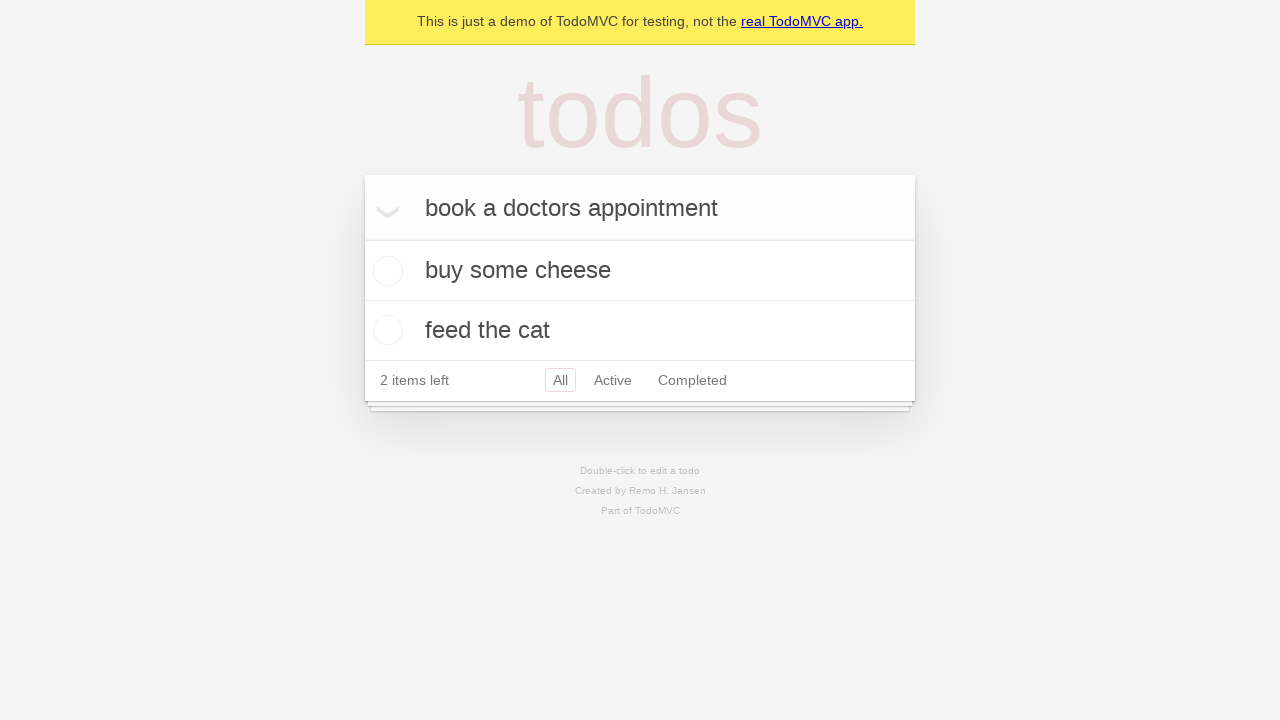

Pressed Enter to create third todo on internal:attr=[placeholder="What needs to be done?"i]
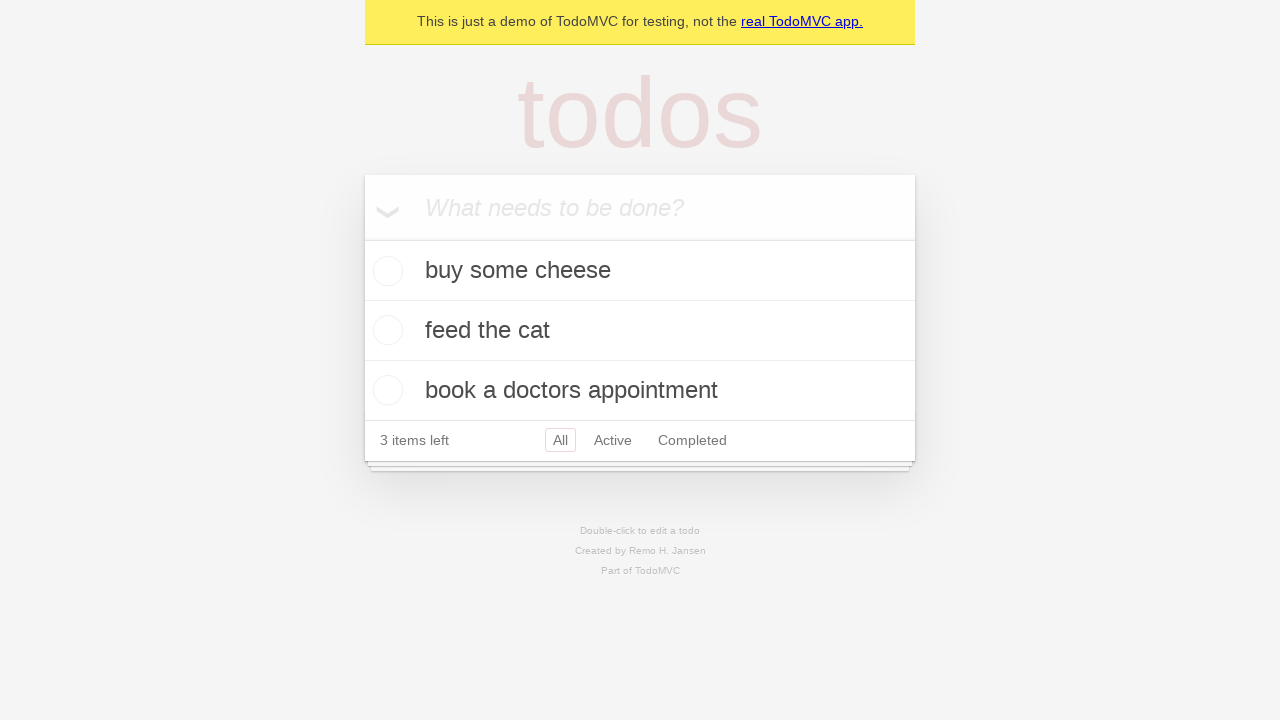

Waited for all three todo items to be created
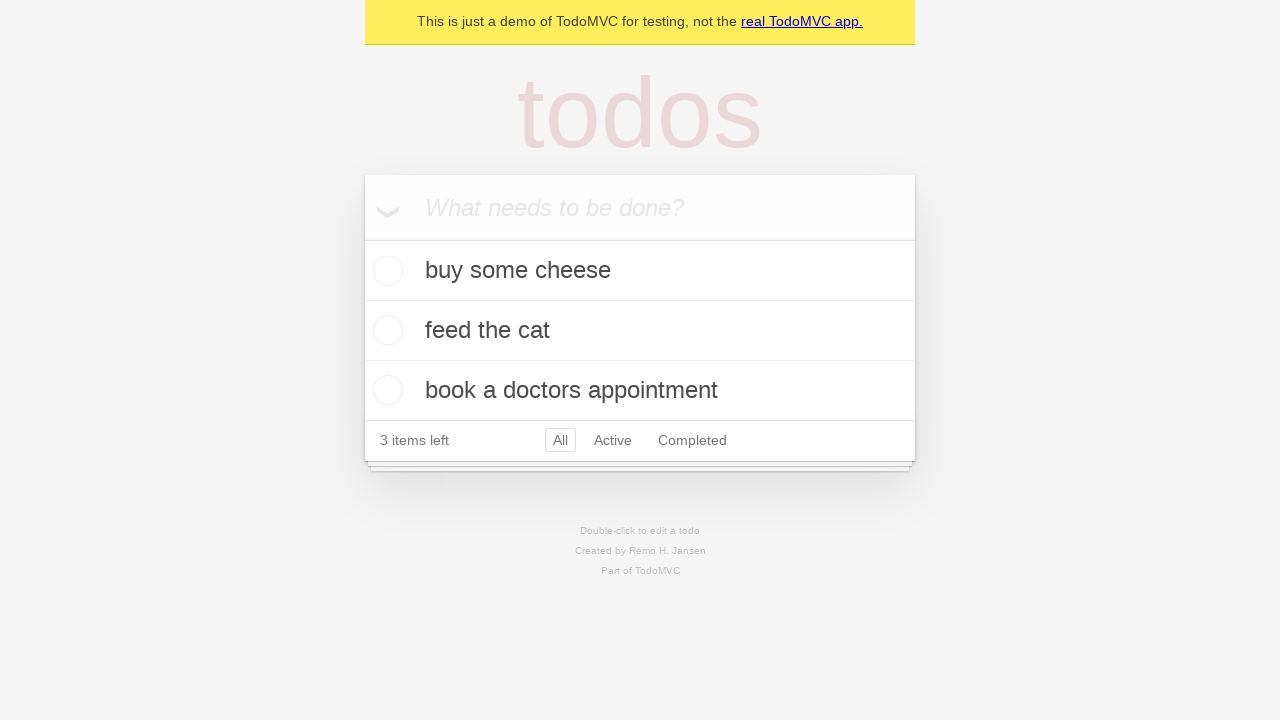

Checked the first todo item to mark as completed at (385, 271) on .todo-list li .toggle >> nth=0
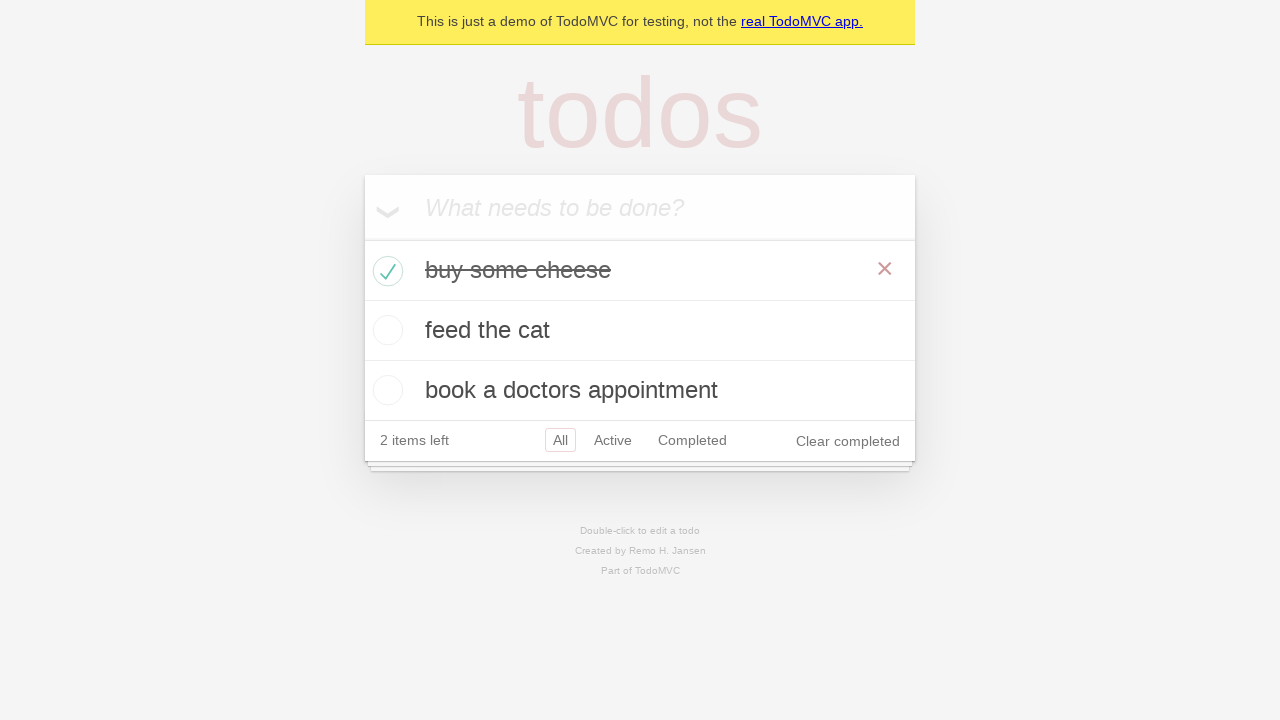

Clear completed button is visible and ready
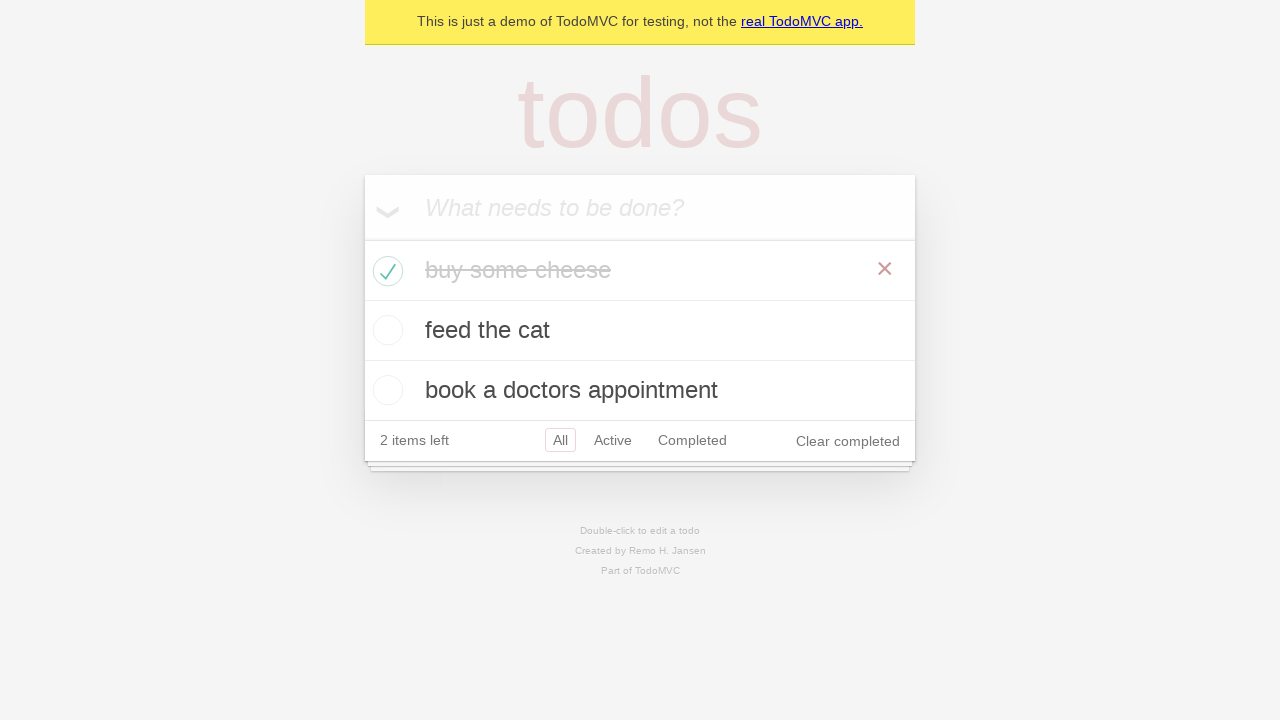

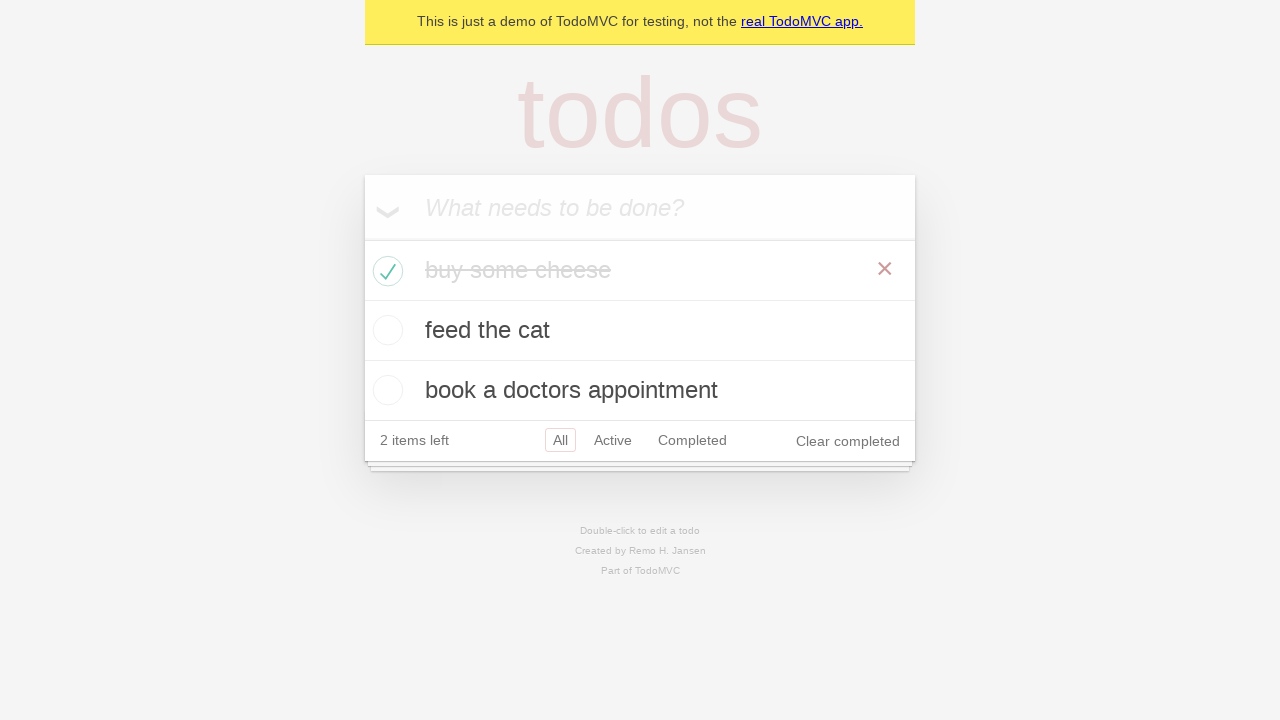